Tests registration form validation by submitting incomplete registration data and verifying the error message appears

Starting URL: https://www.sharelane.com/cgi-bin/register.py

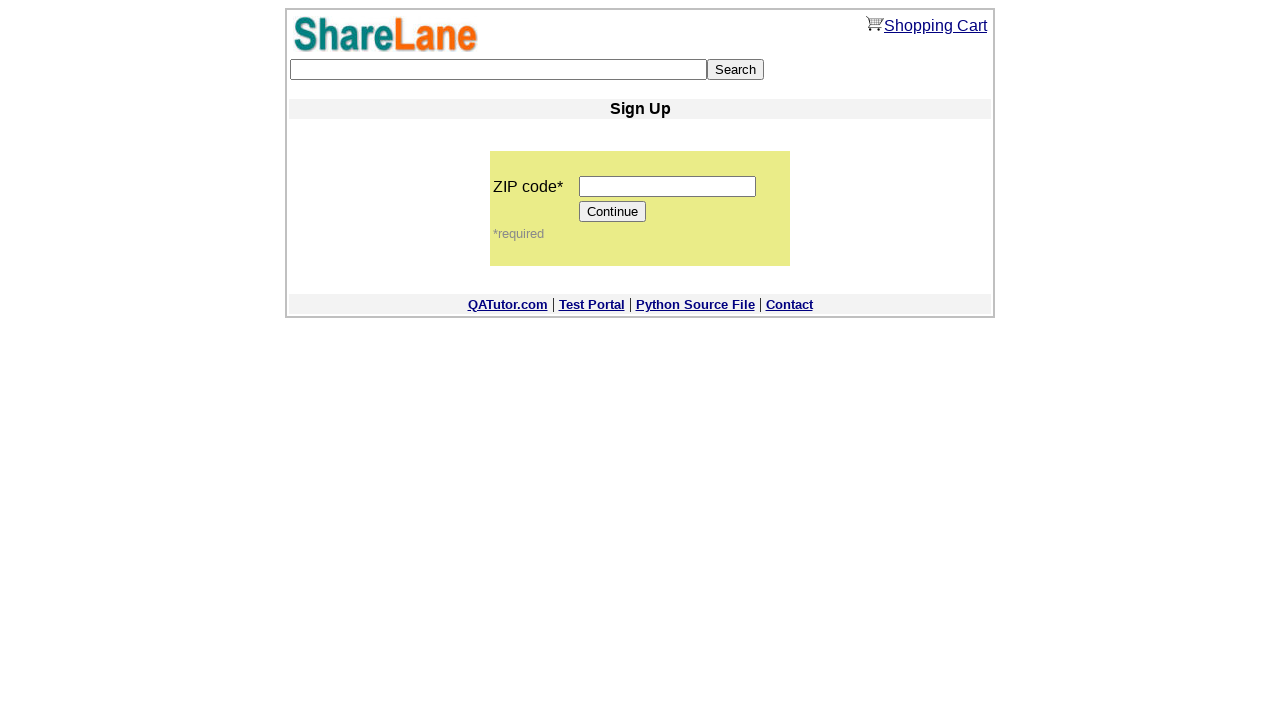

Filled zip code field with '12345' on input[name='zip_code']
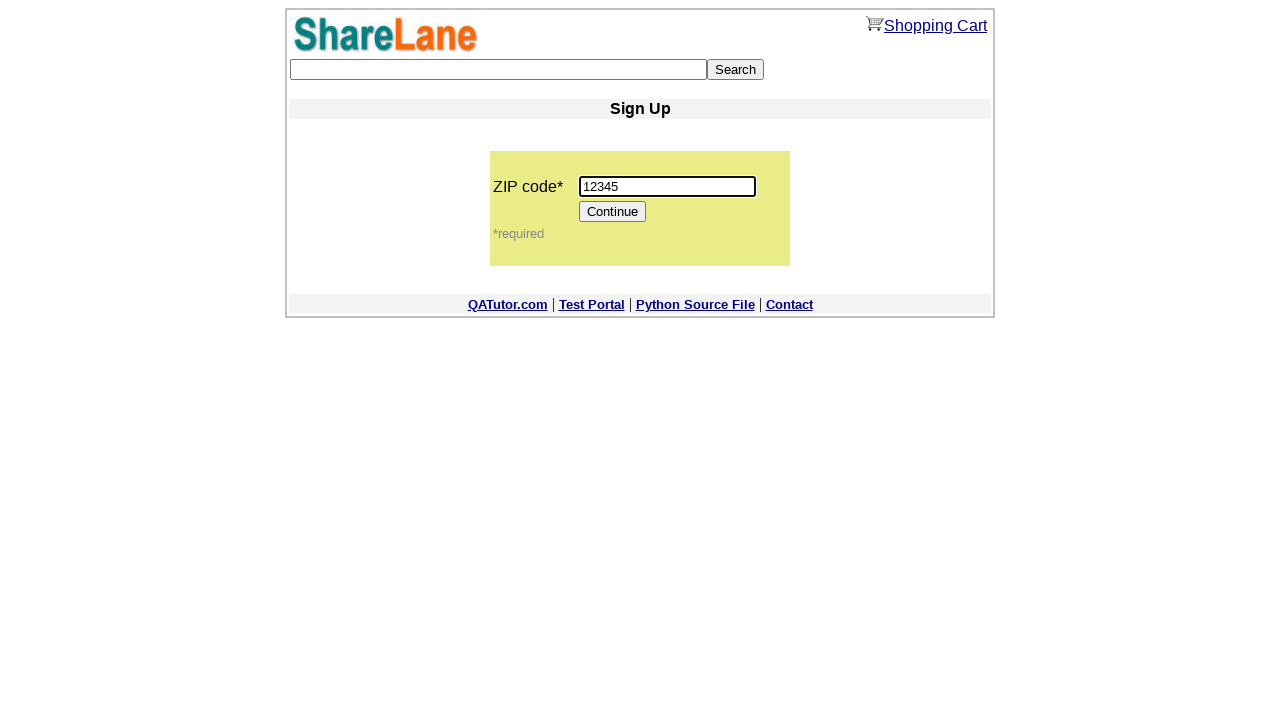

Clicked Continue button to proceed to registration form at (613, 212) on input[value='Continue']
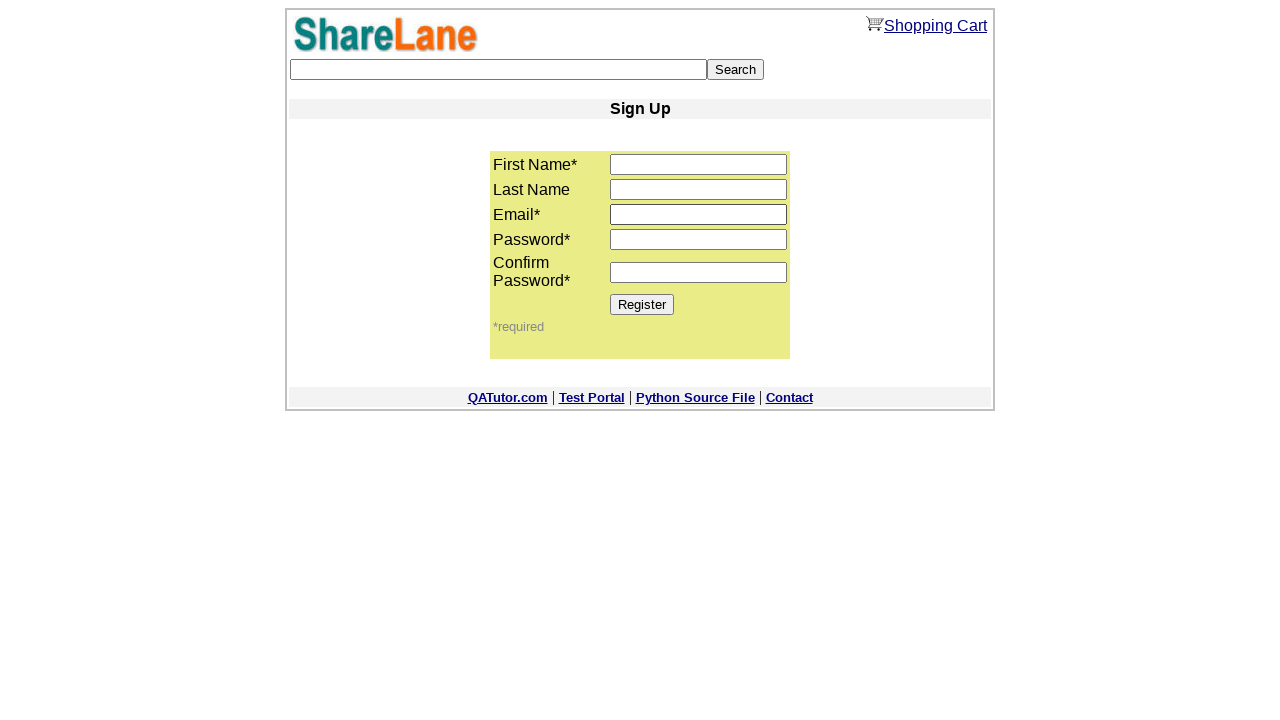

Clicked Register button without filling required fields to trigger validation at (642, 304) on input[value='Register']
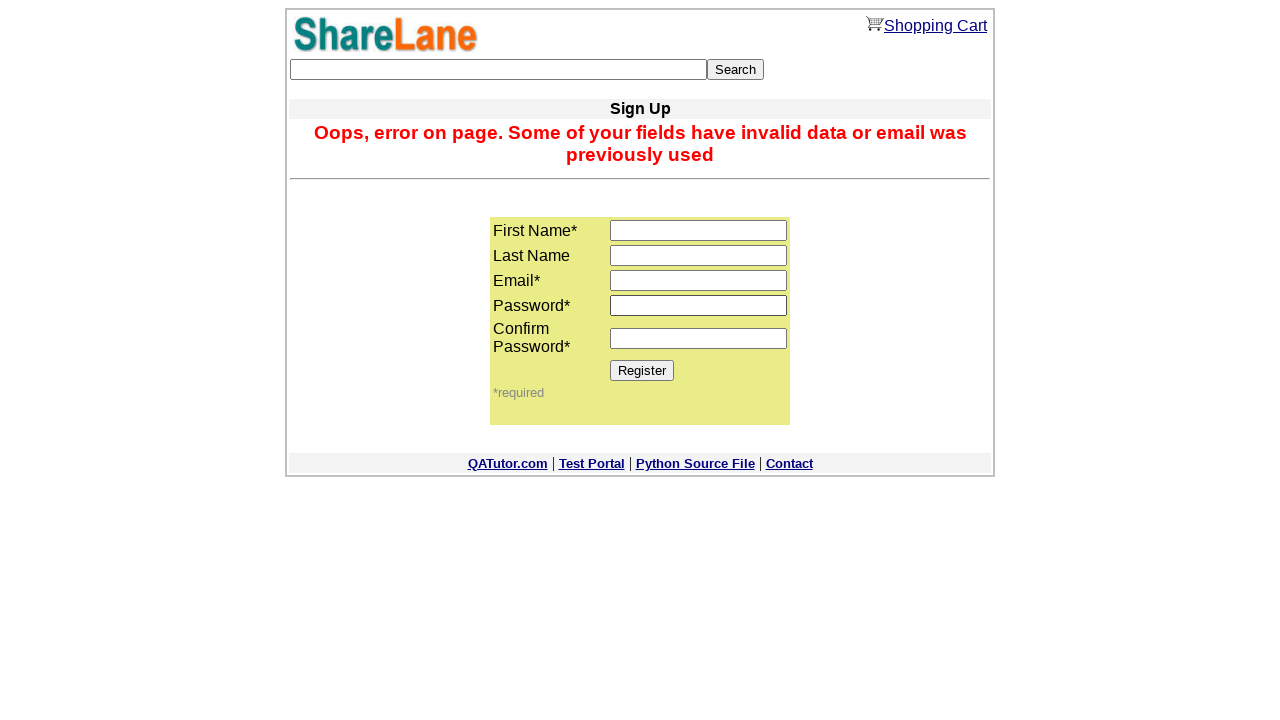

Error message element appeared on page
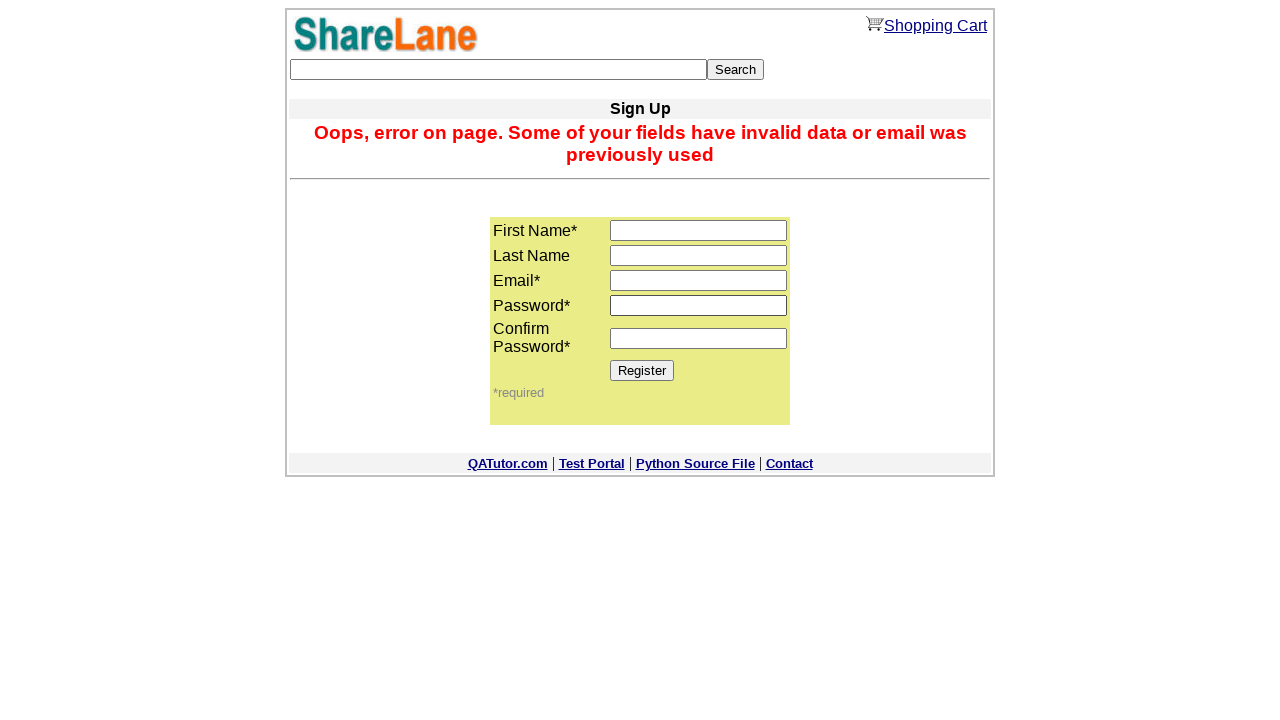

Retrieved error message text content
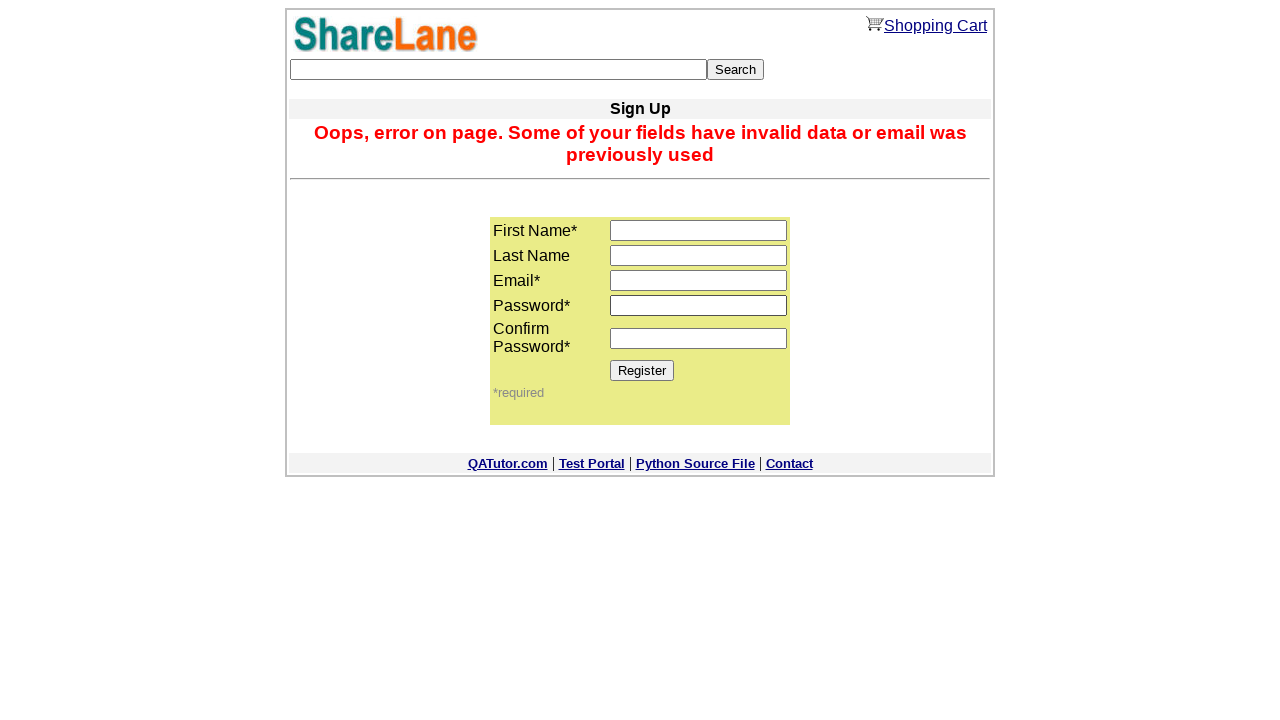

Verified error message matches expected validation text
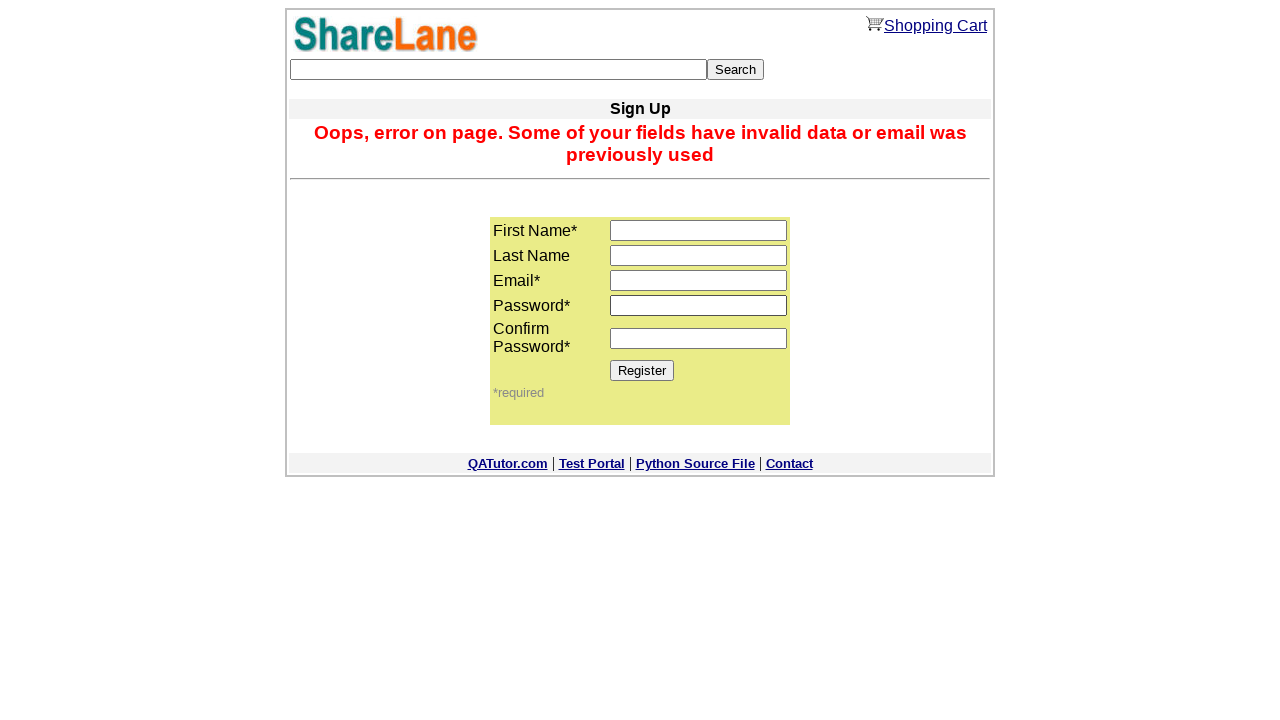

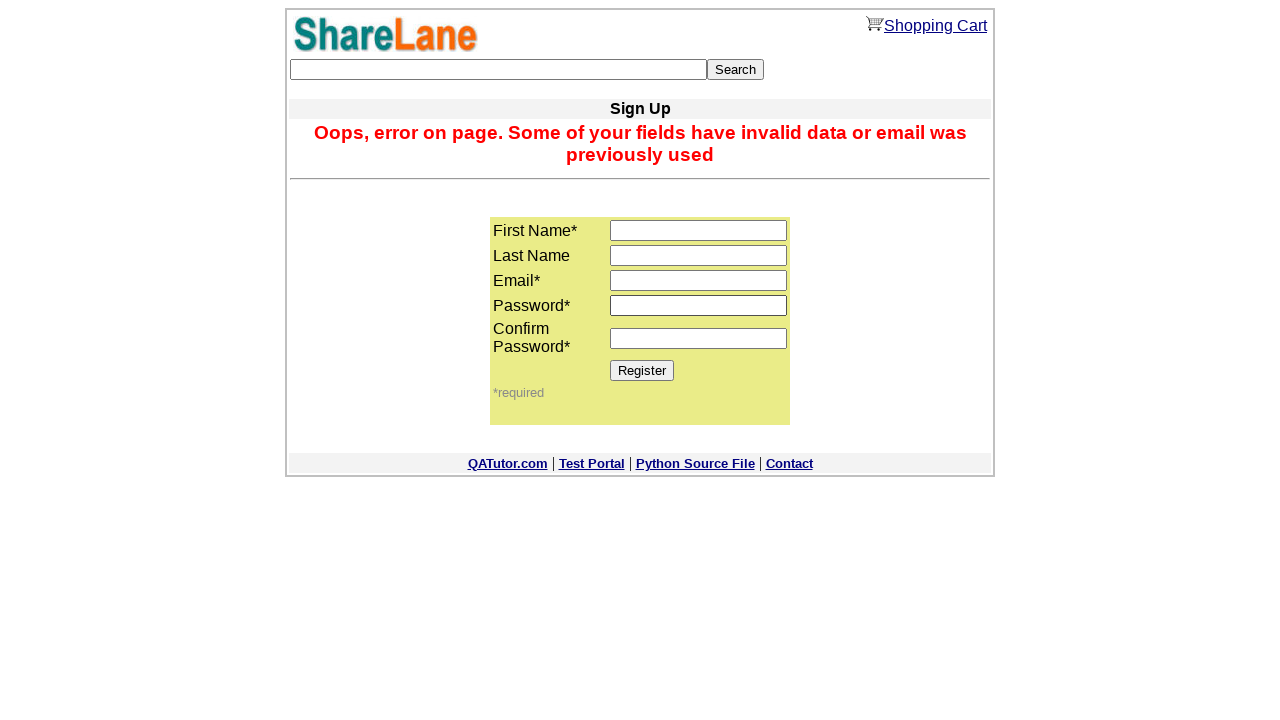